Verifies that the title on the Broken Links-Images page displays the correct text

Starting URL: https://demoqa.com/broken

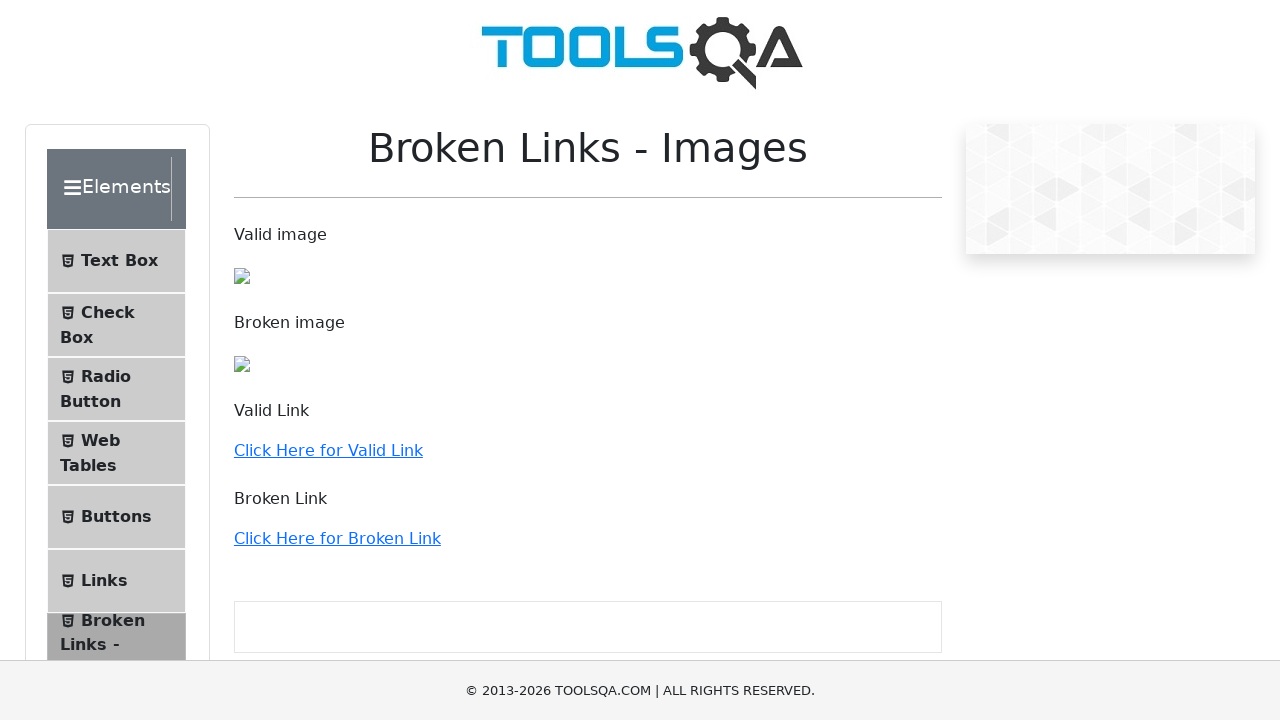

Navigated to Broken Links-Images page
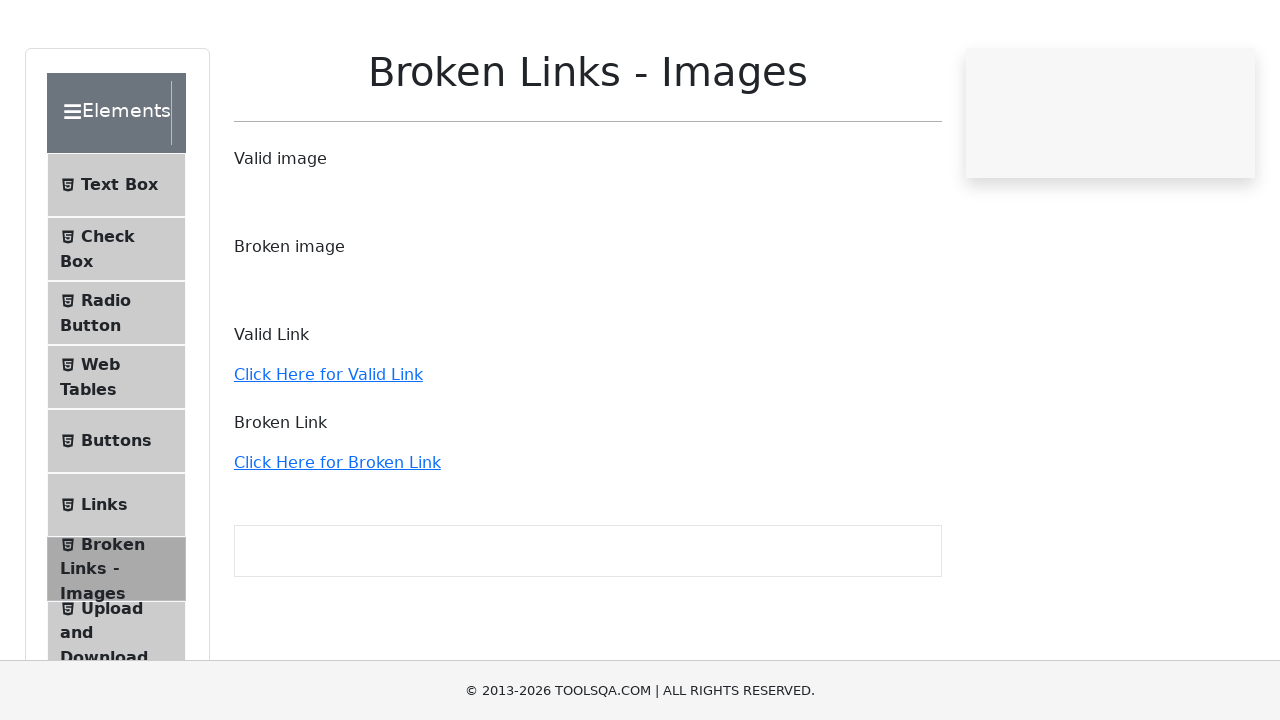

Title heading h1.text-center became visible
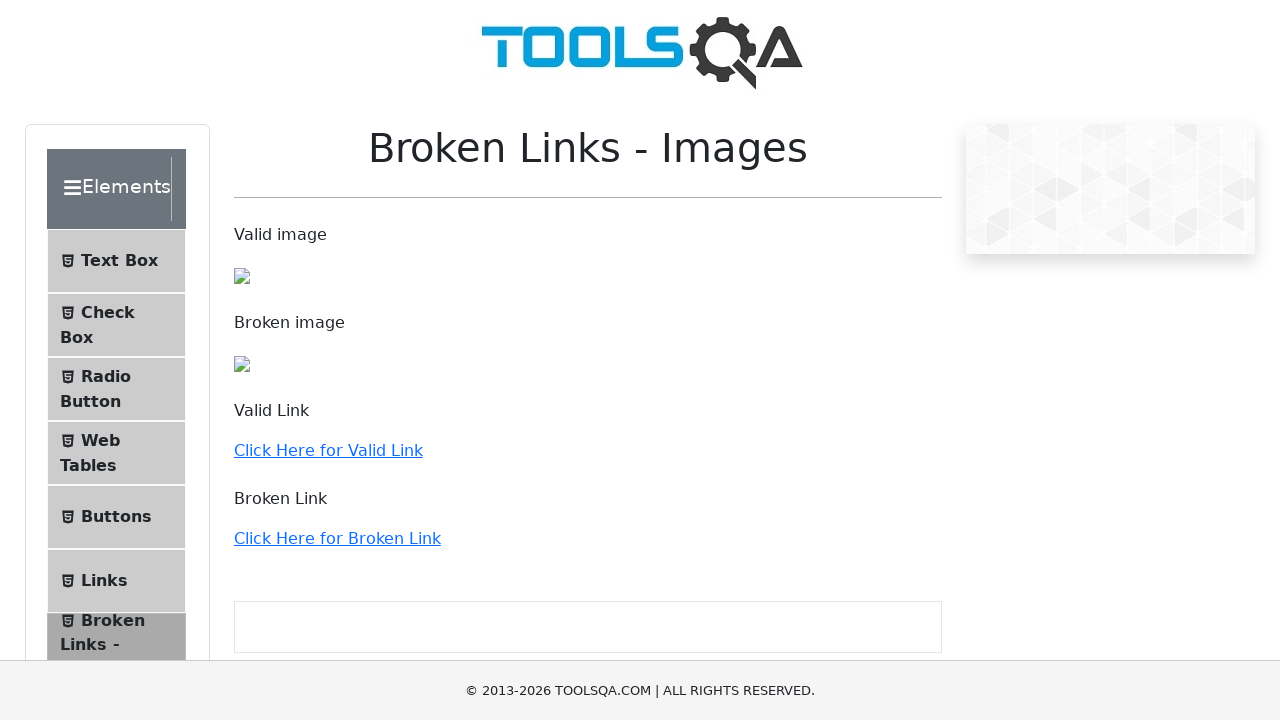

Located the page title element
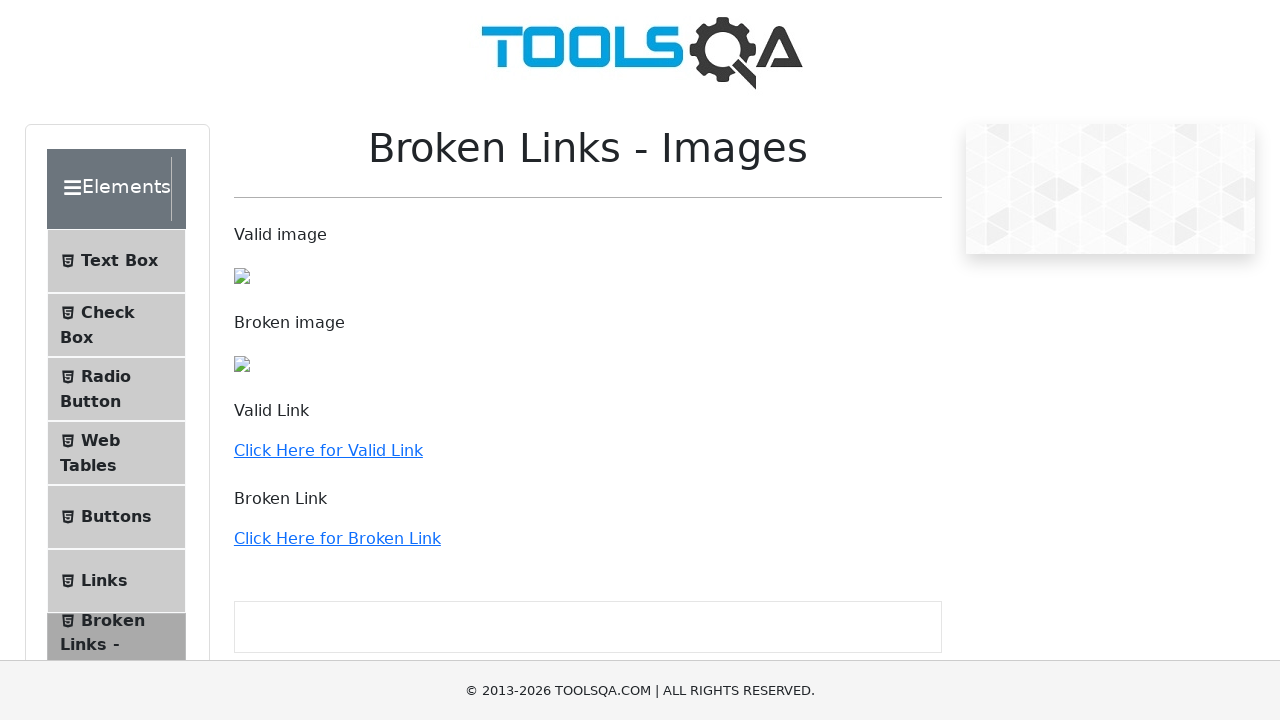

Retrieved title text: 'Broken Links - Images'
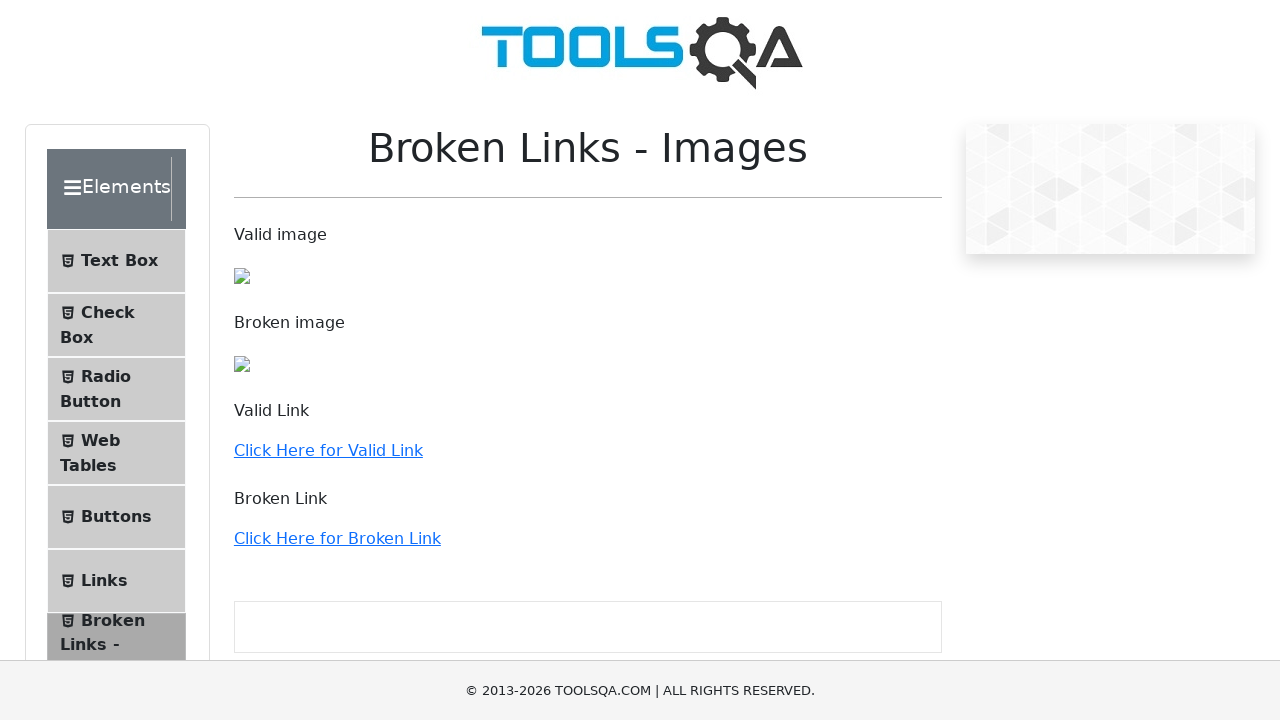

Verified title text is 'Broken Links - Images'
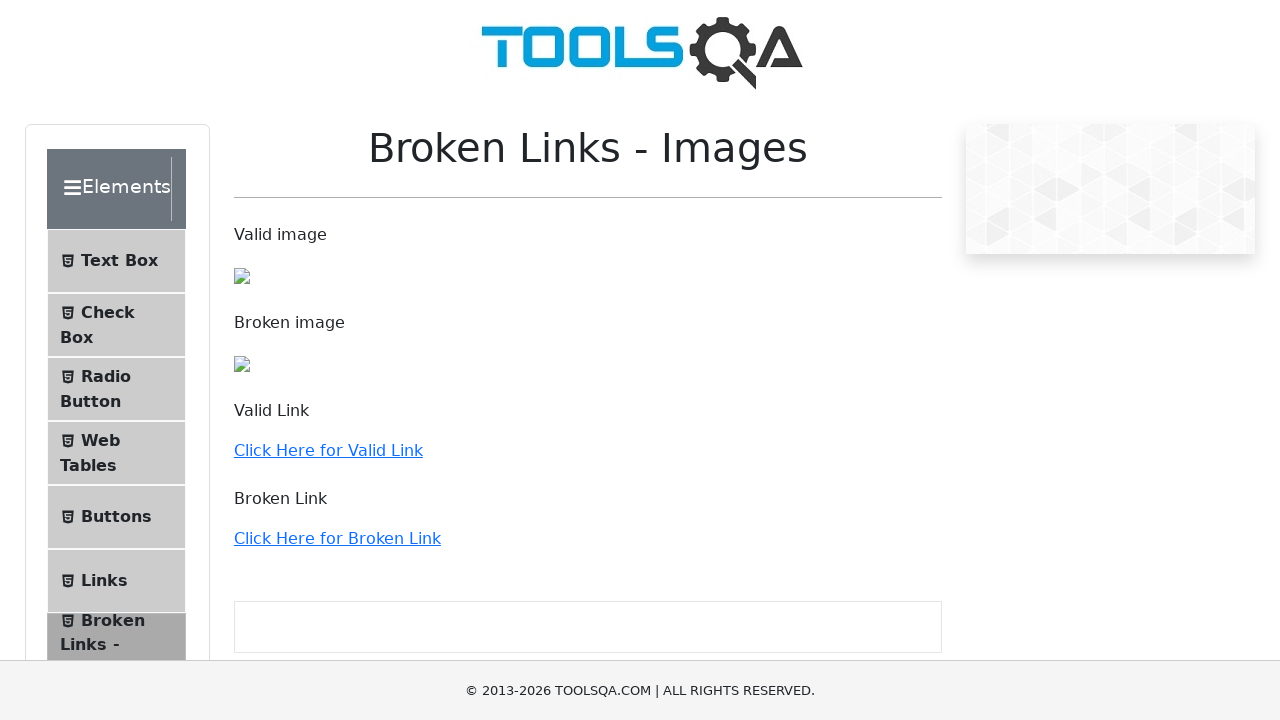

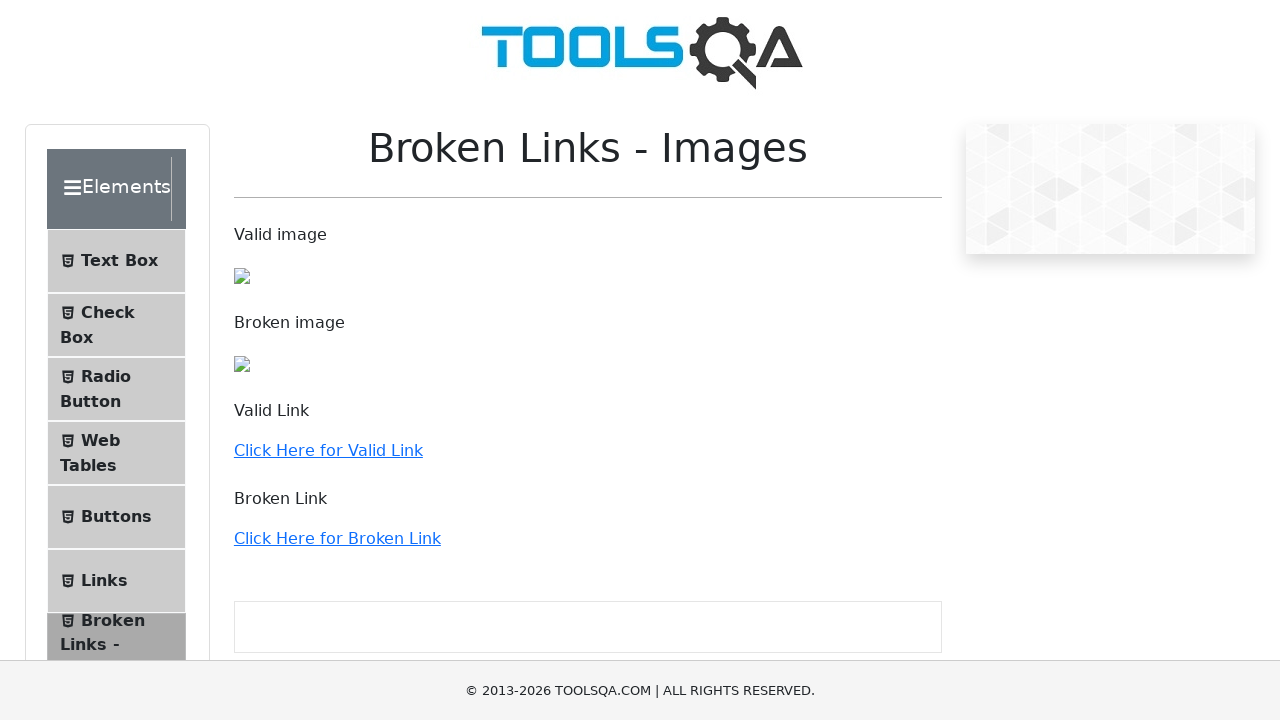